Adds a todo item "Learn Selenium" to the sample todo application and verifies it was added correctly by checking the last list item's text

Starting URL: https://lambdatest.github.io/sample-todo-app/

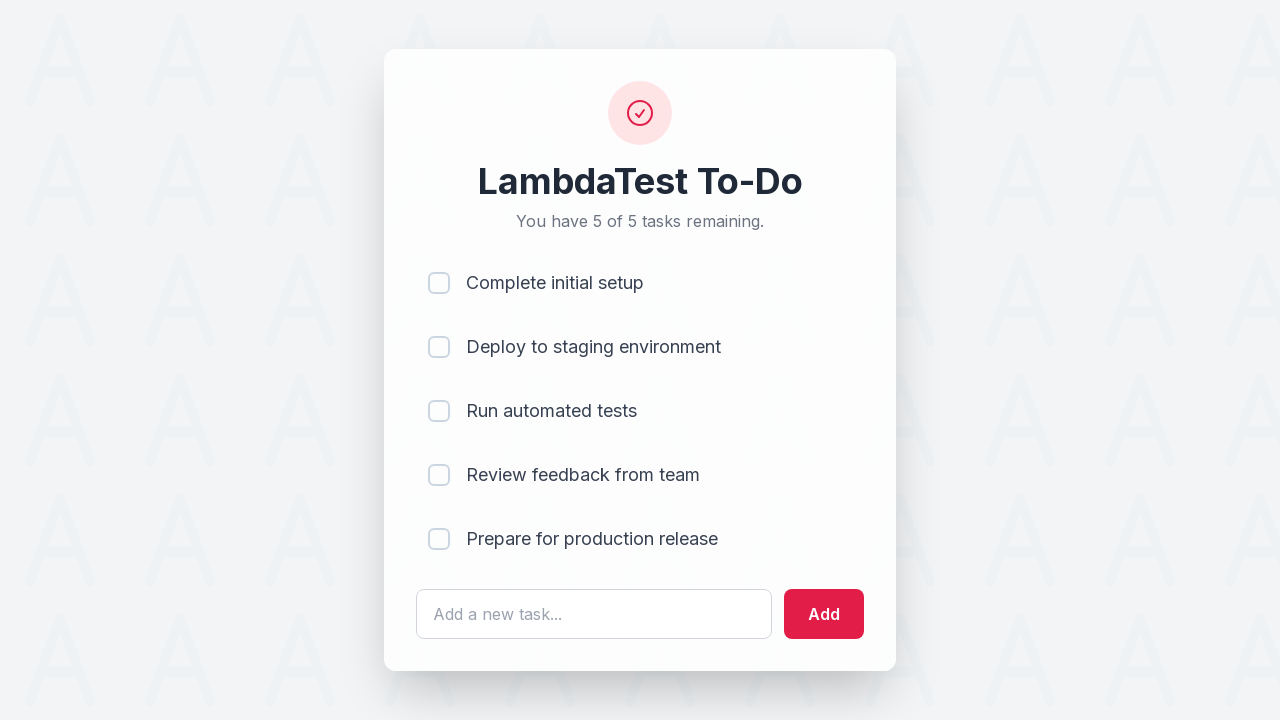

Filled todo input field with 'Learn Selenium' on #sampletodotext
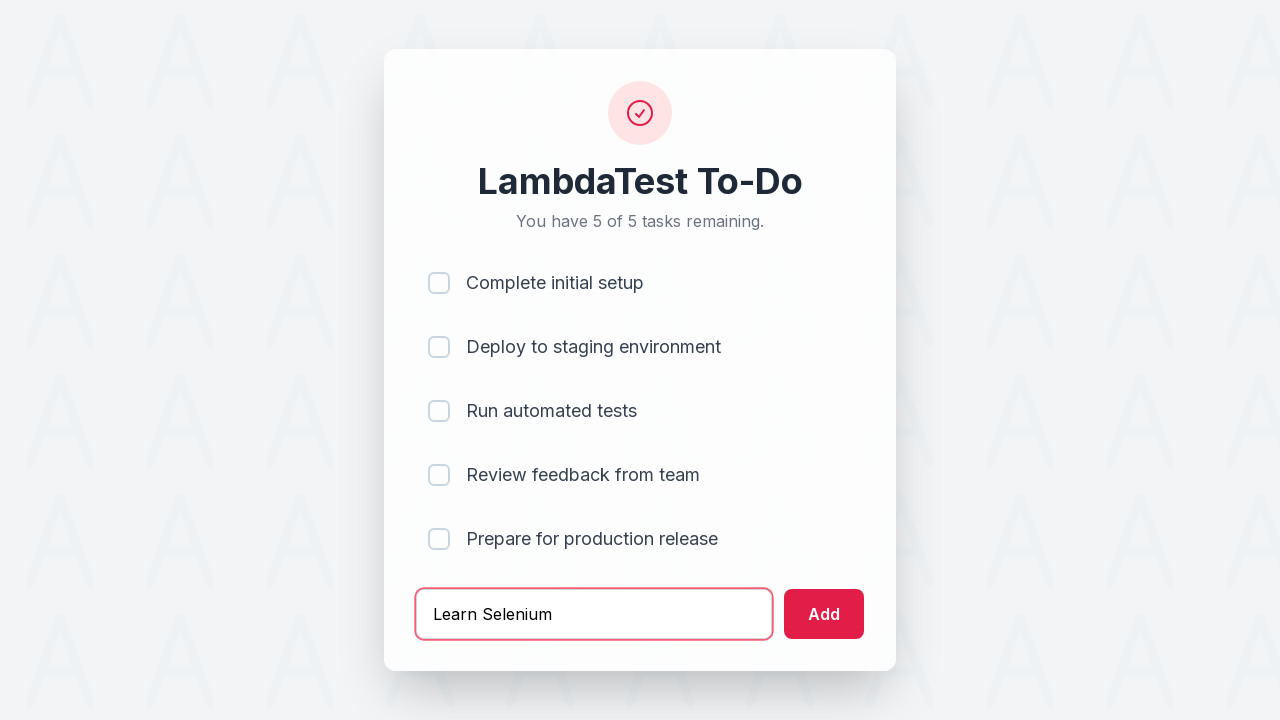

Pressed Enter to add the todo item on #sampletodotext
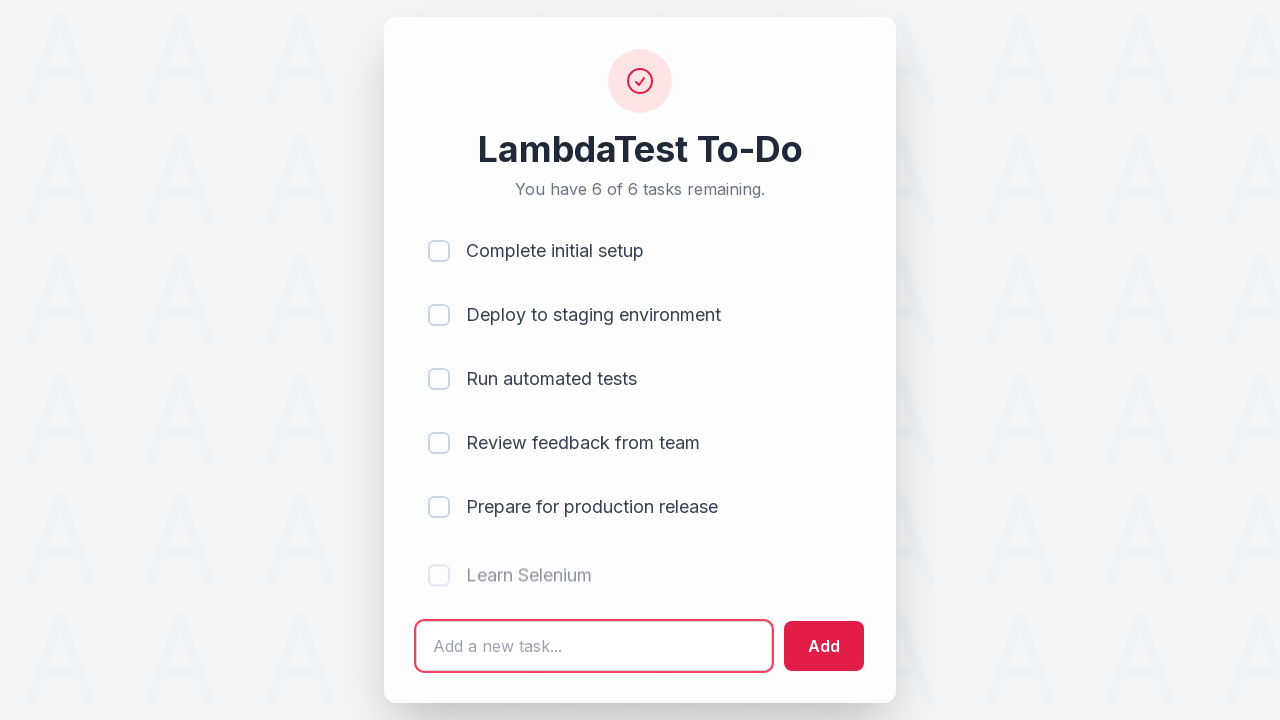

Waited for the new todo item to appear in the list
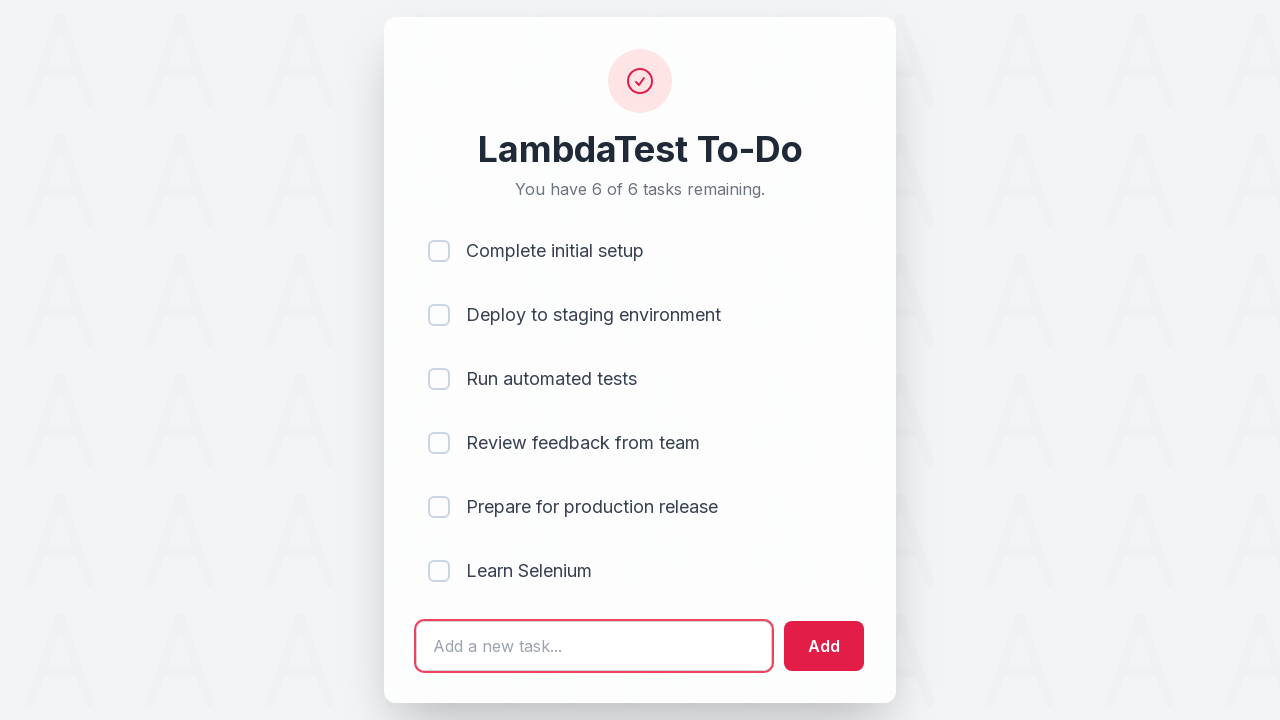

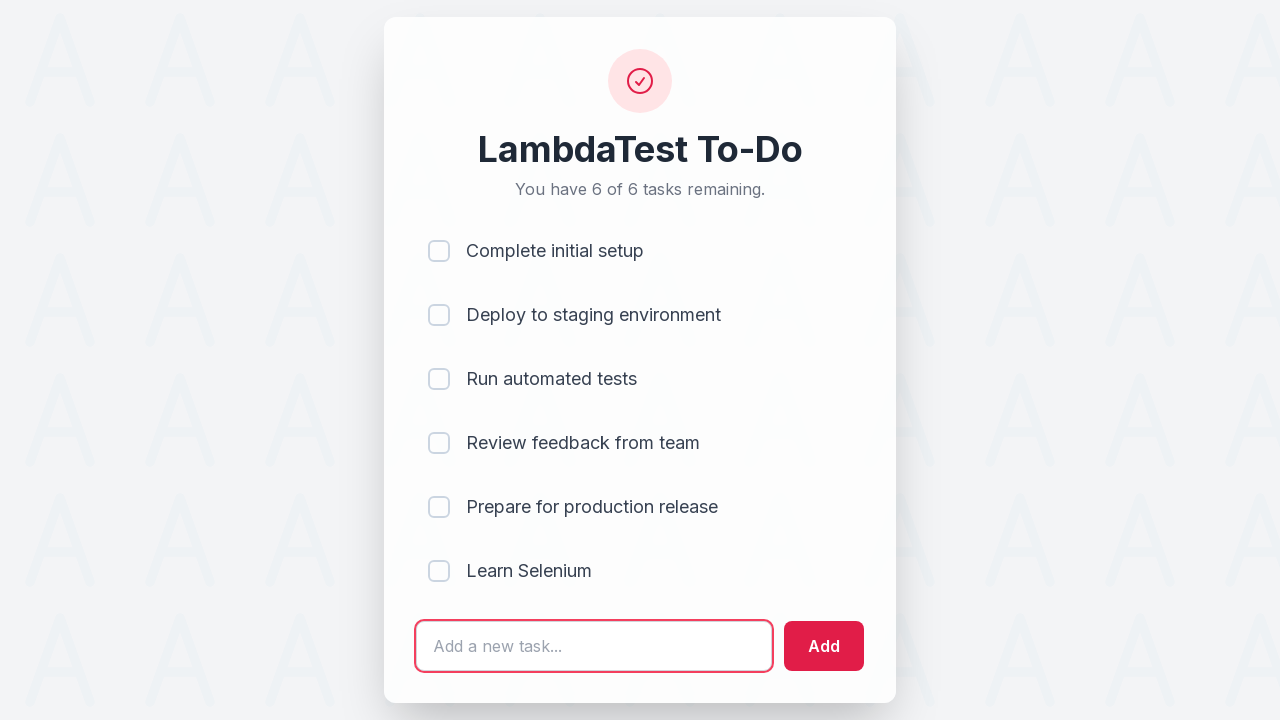